Tests pressing the tab key without targeting a specific element and verifies the page displays the correct key press result

Starting URL: http://the-internet.herokuapp.com/key_presses

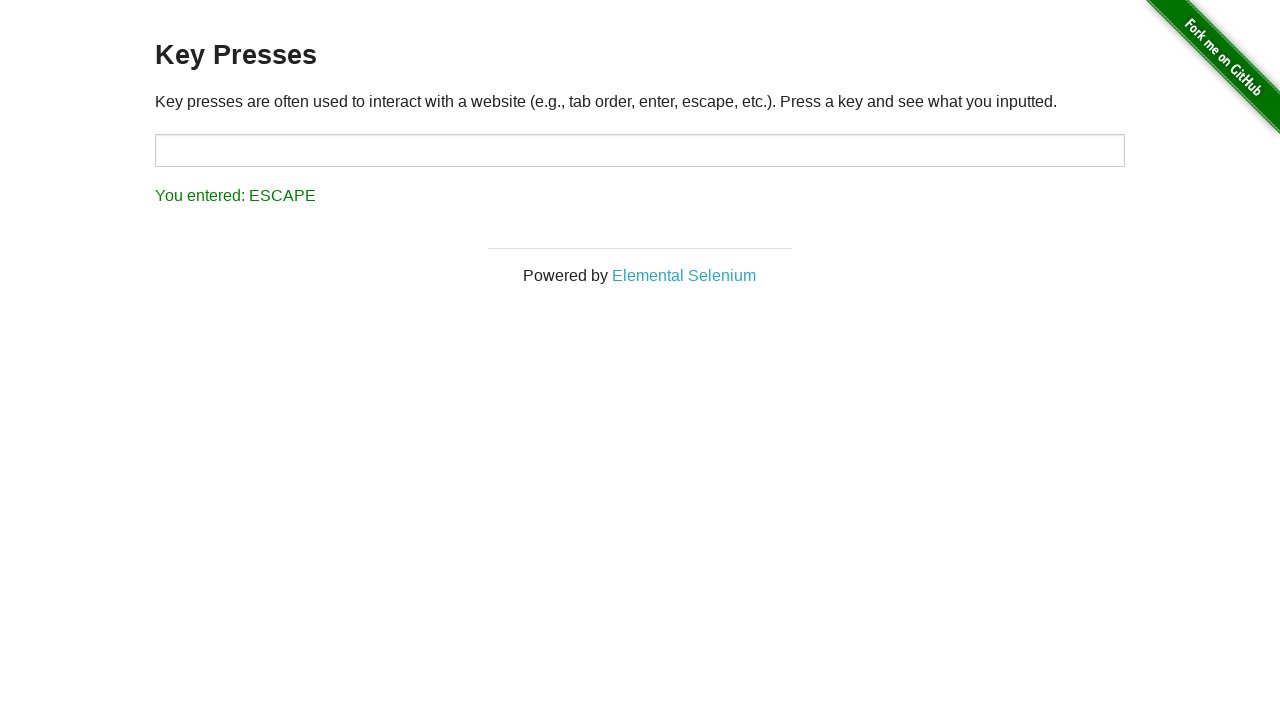

Pressed Tab key on the page
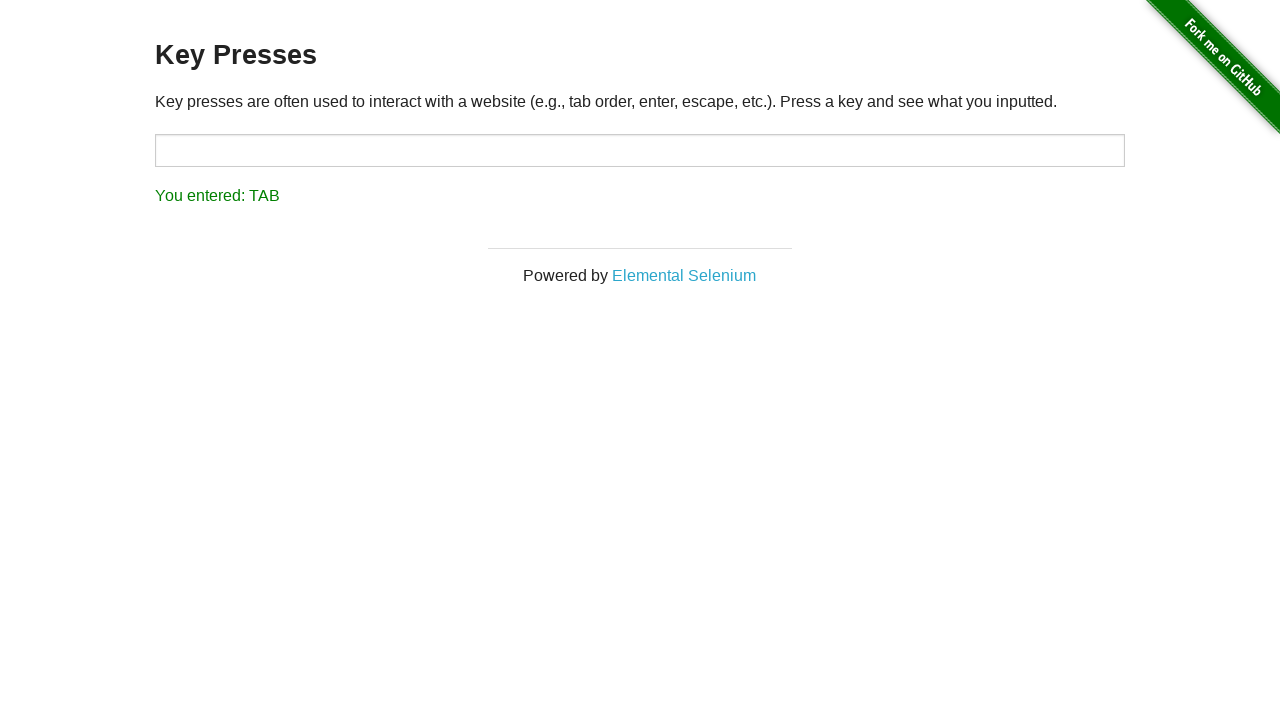

Result element loaded after Tab key press
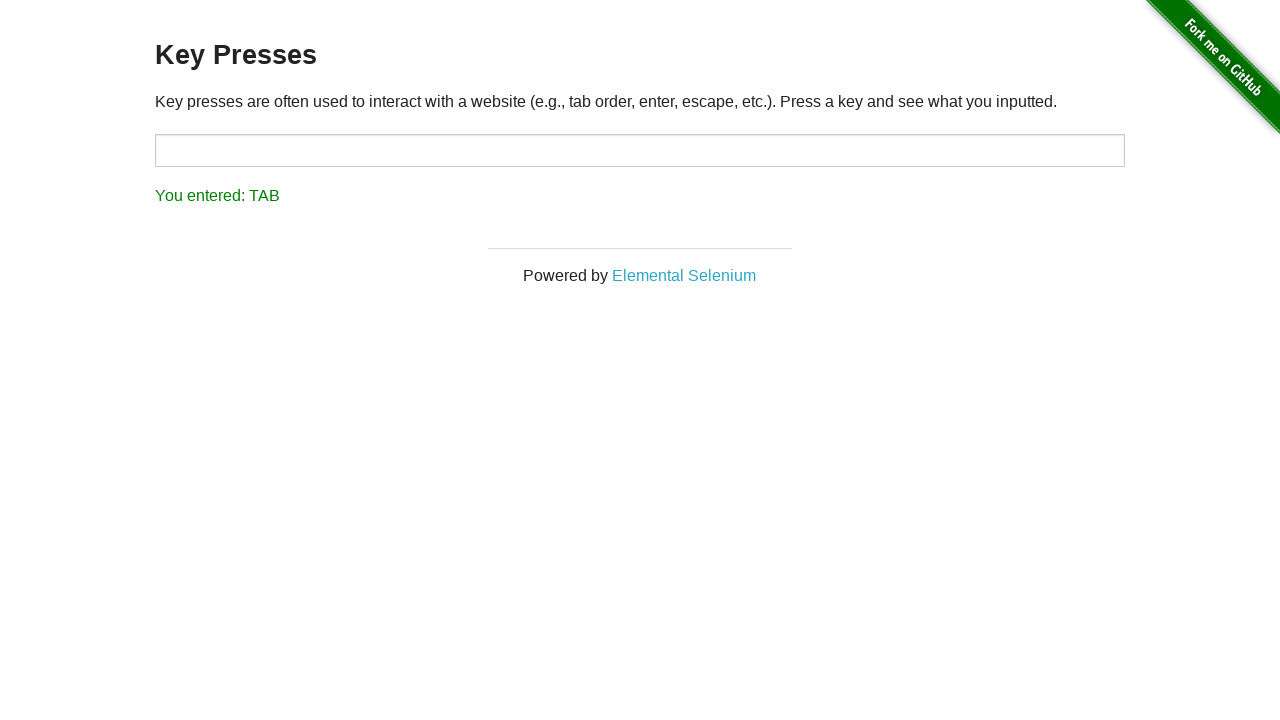

Retrieved result text content
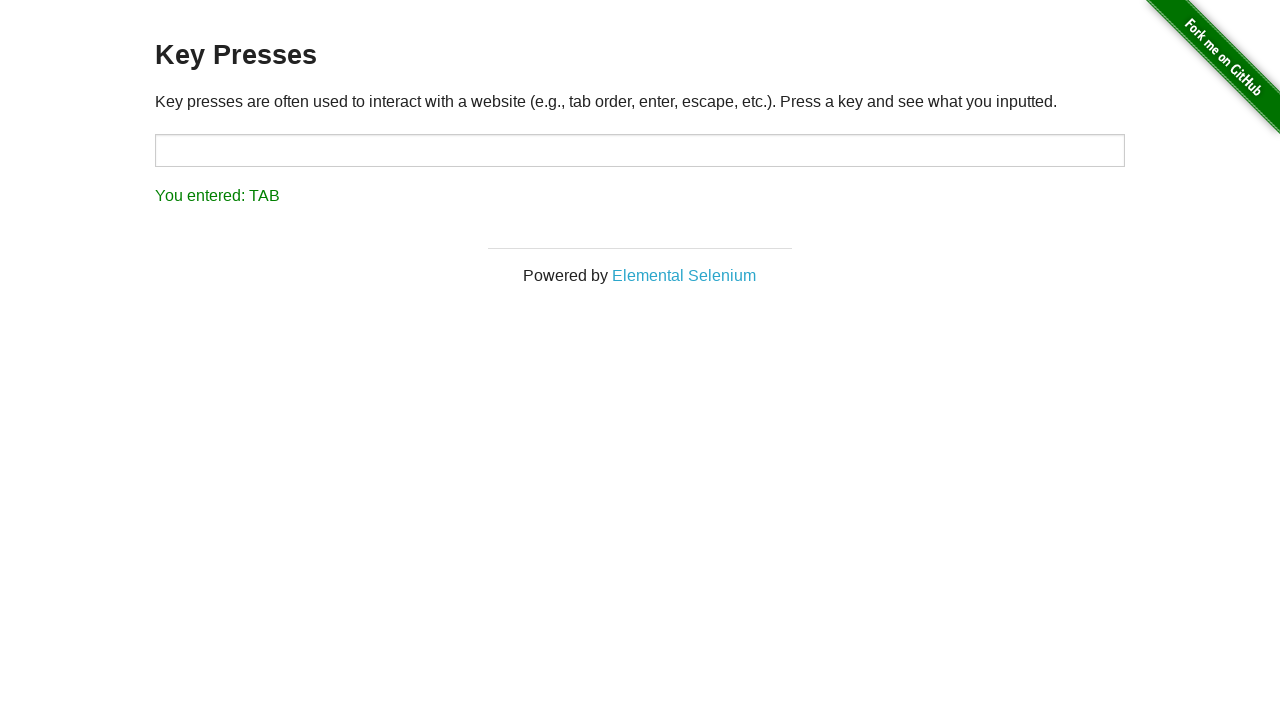

Verified result text equals 'You entered: TAB'
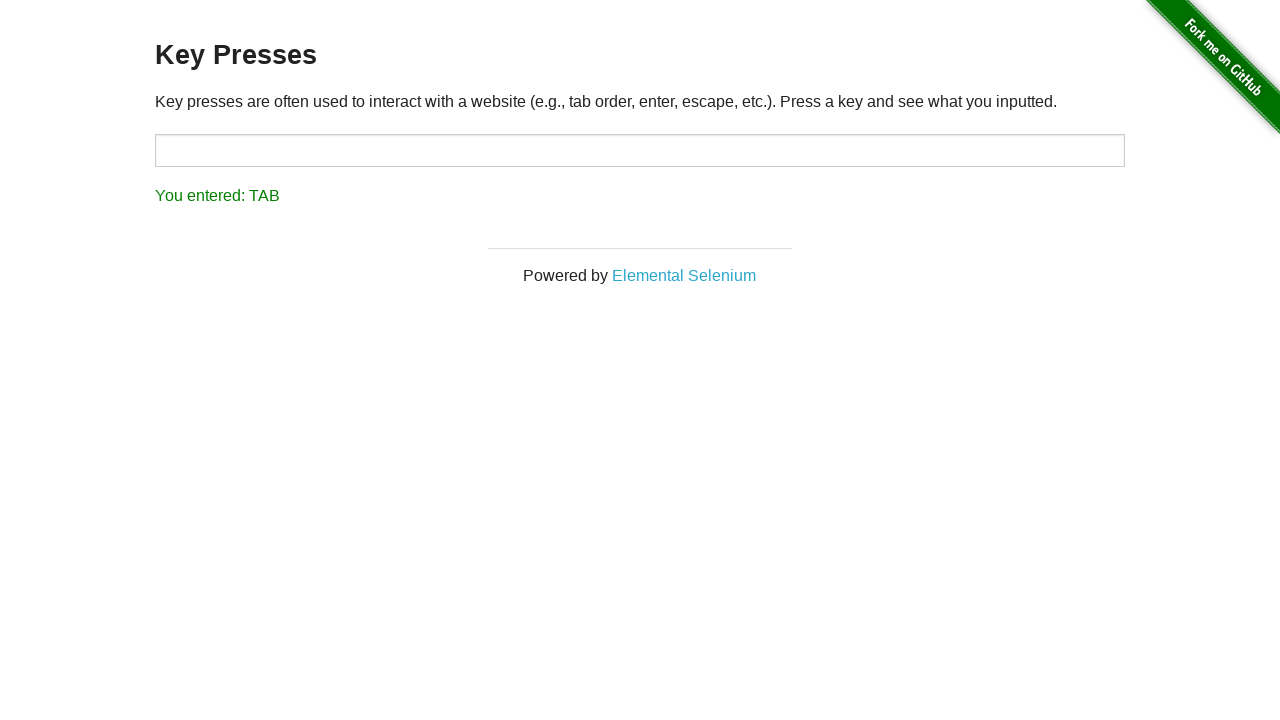

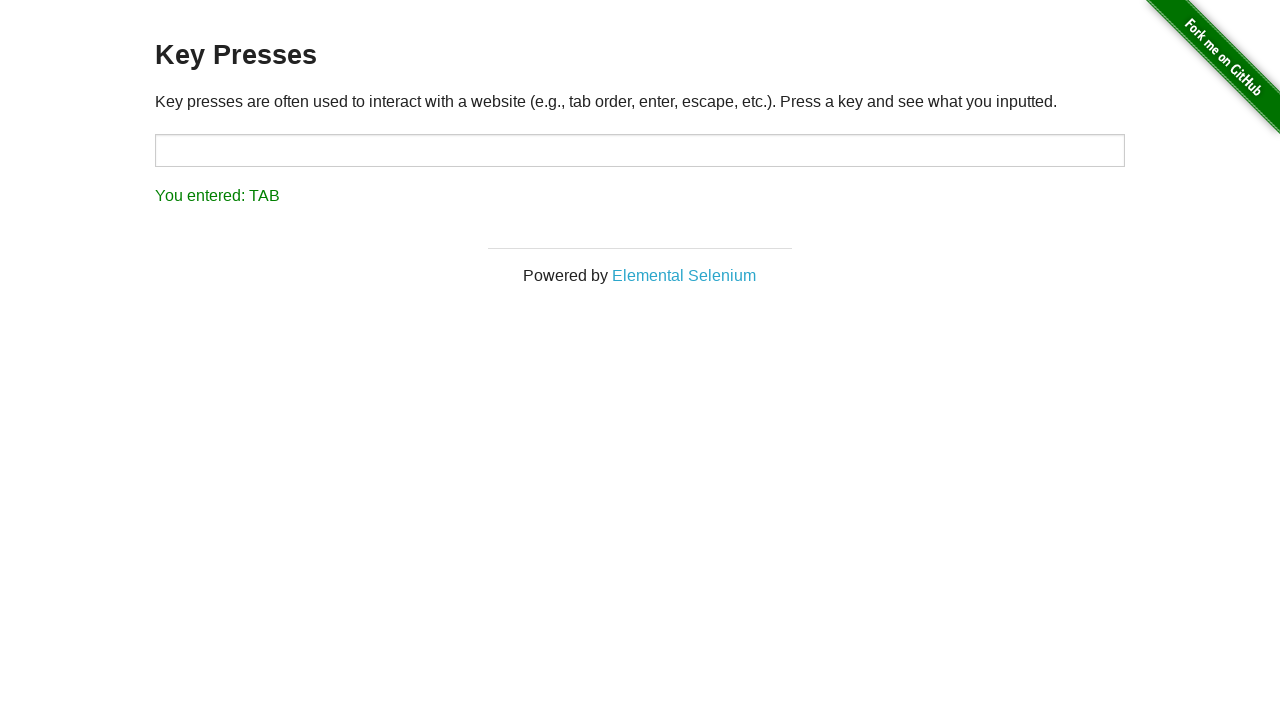